Simple test that navigates to SauceLabs website and retrieves the page title

Starting URL: https://saucelabs.com

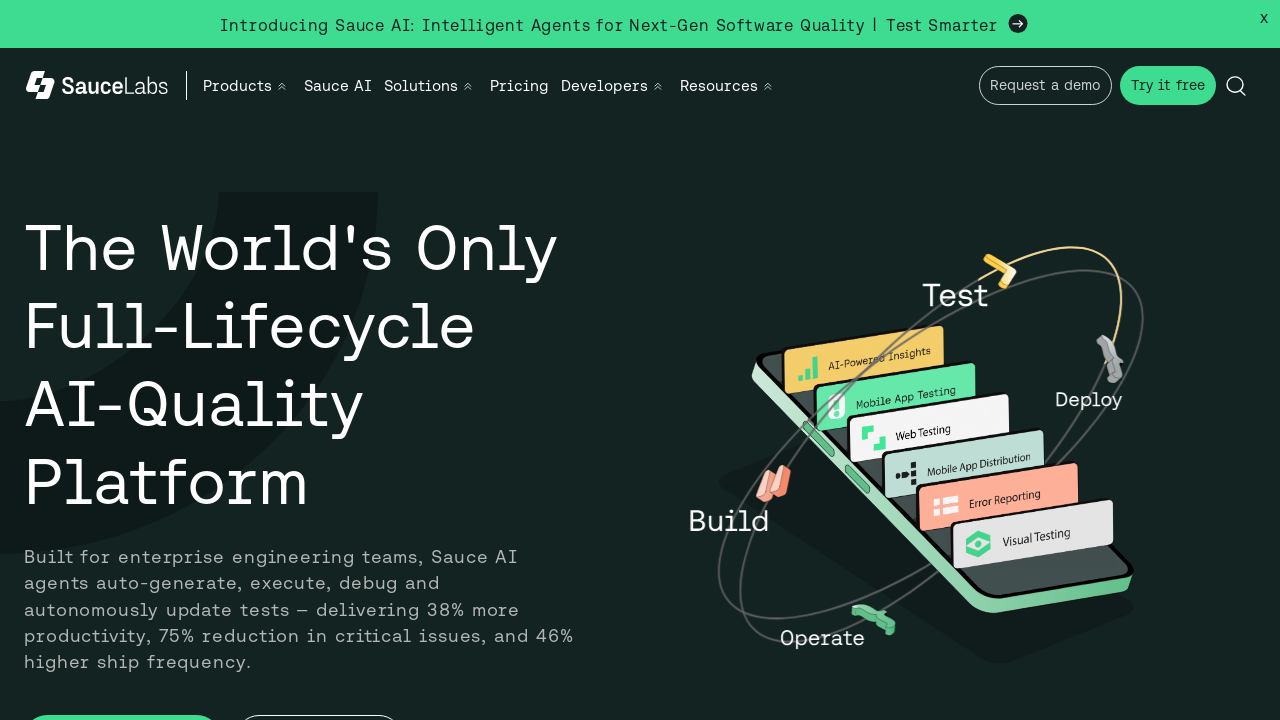

Navigated to SauceLabs website (https://saucelabs.com)
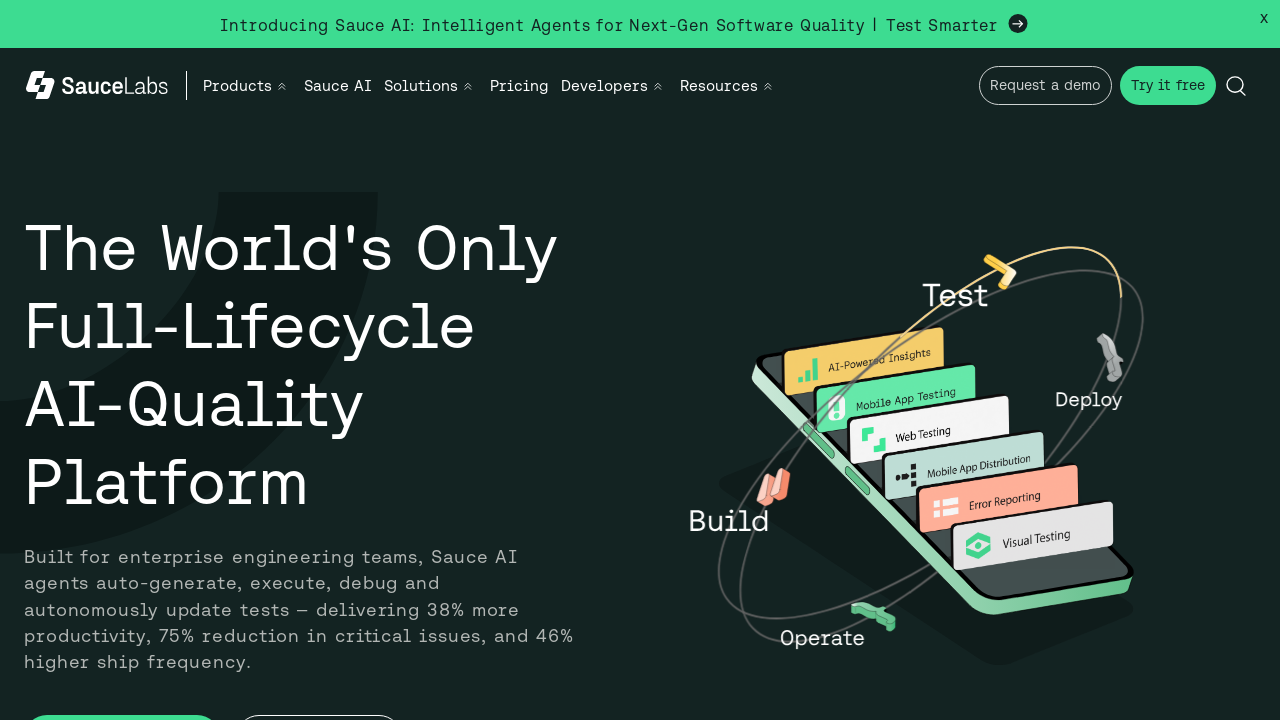

Retrieved page title
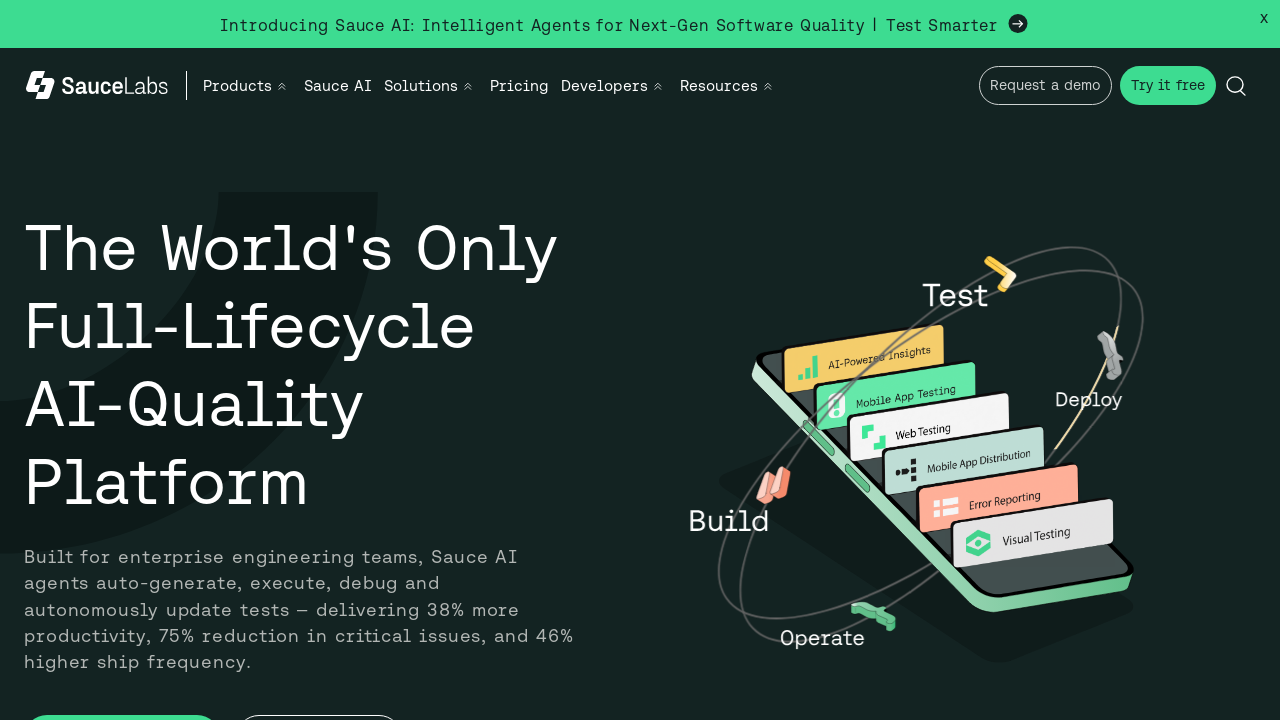

Printed page title: Sauce Labs: Cross Browser Testing, Selenium Testing & Mobile Testing
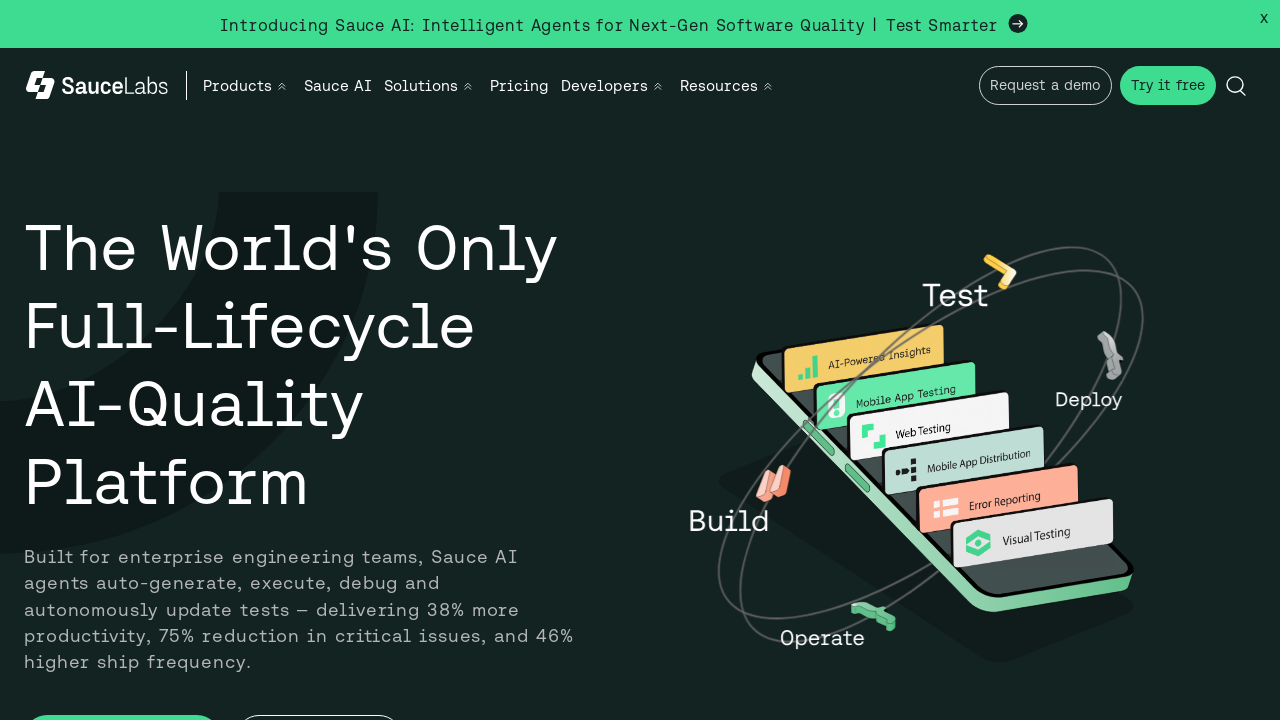

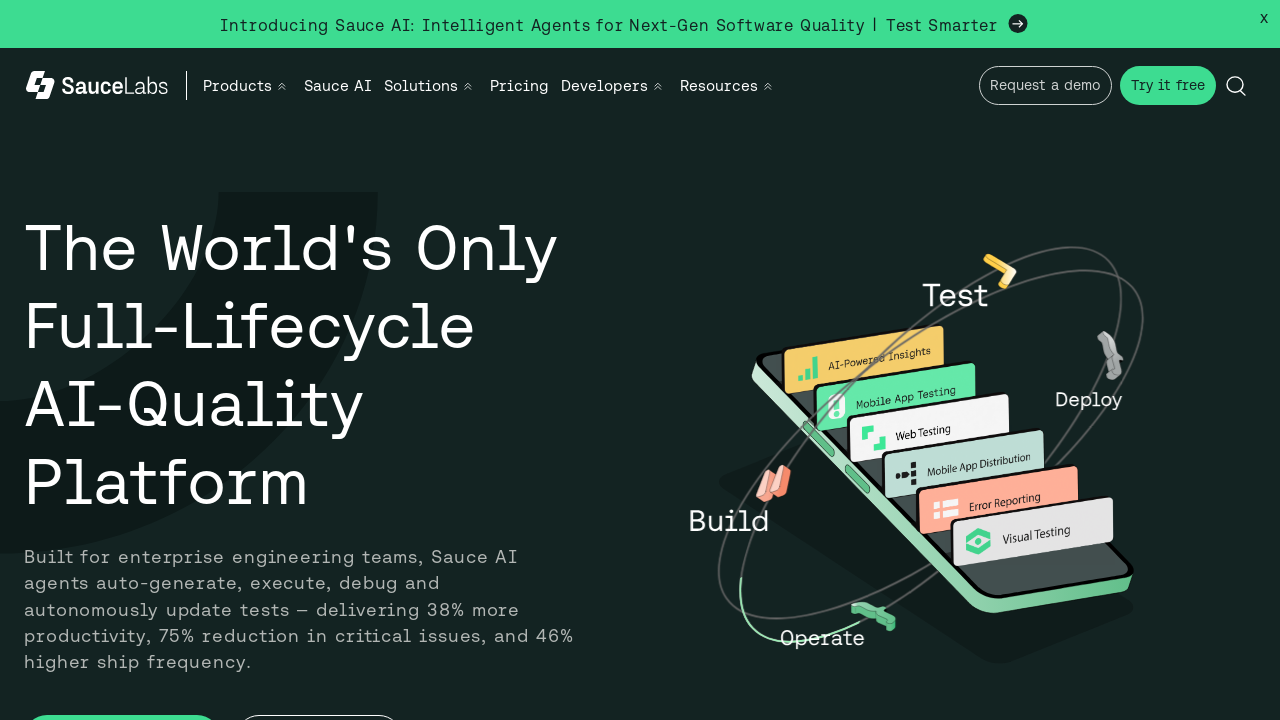